Tests the W3Schools navigation by hovering over and clicking the tutorials button in the navigation bar

Starting URL: https://www.w3schools.com/

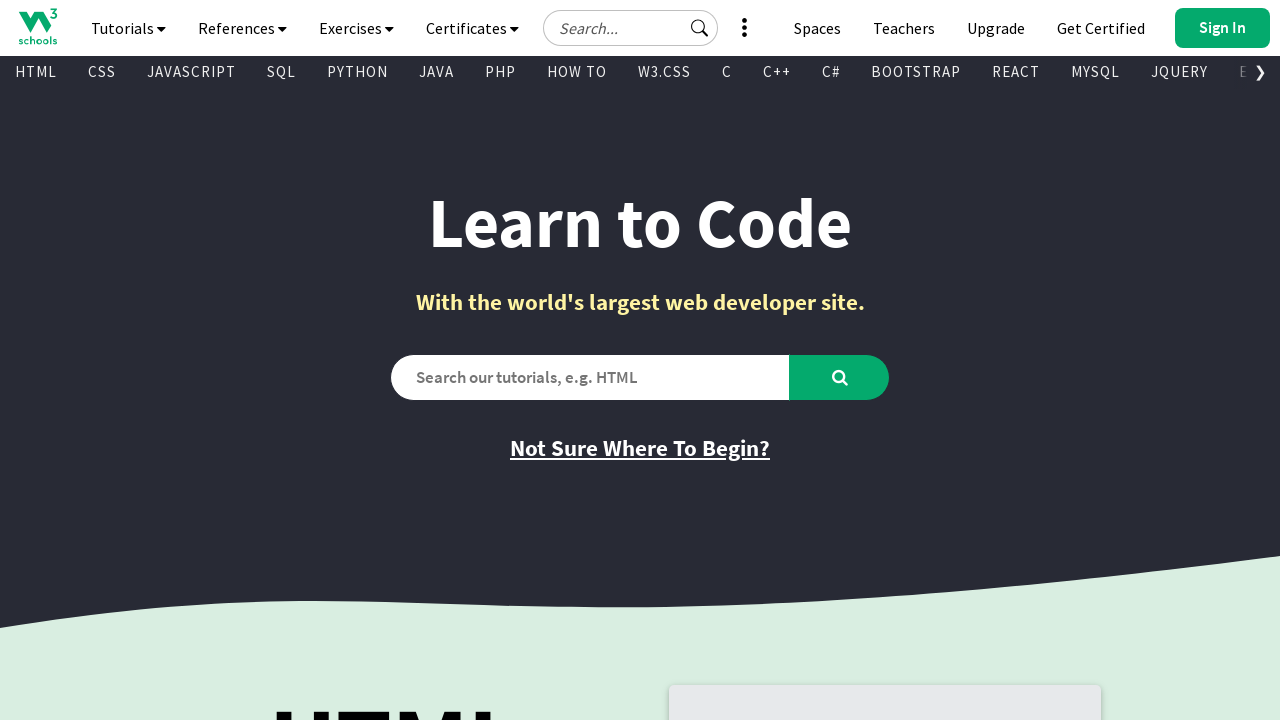

Clicked the tutorials button in the W3Schools navigation bar at (128, 28) on #navbtn_tutorials
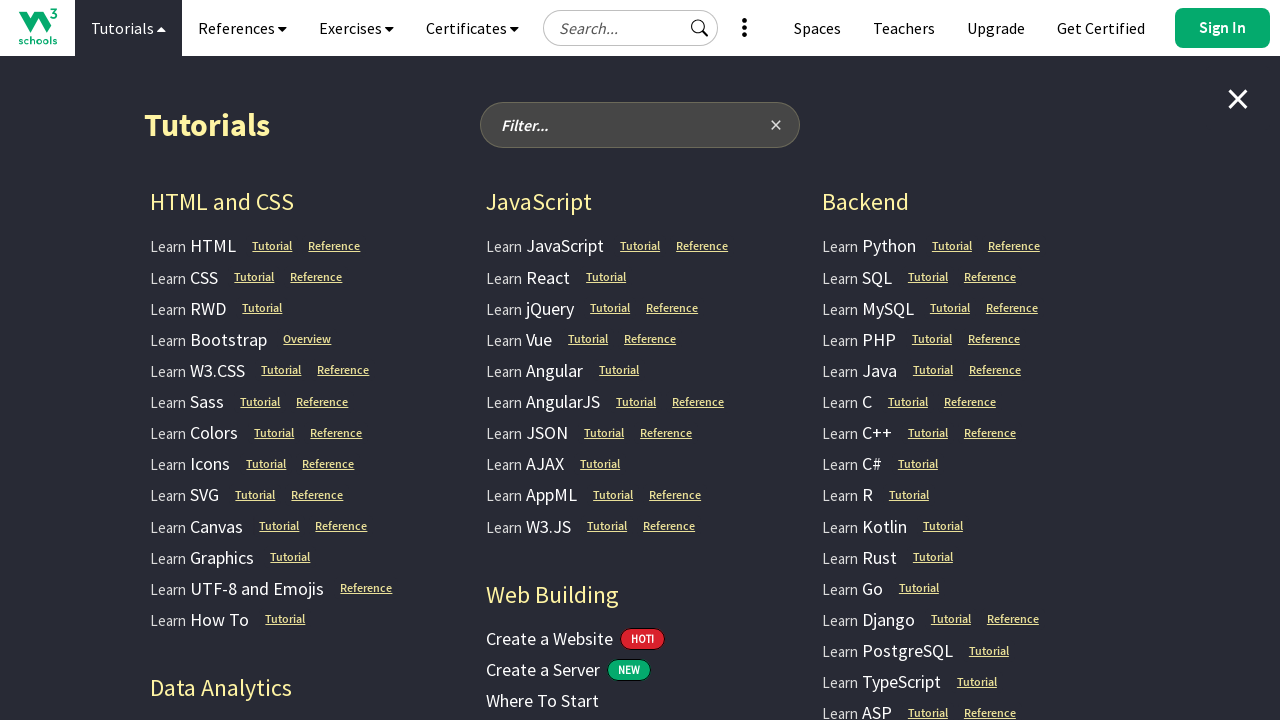

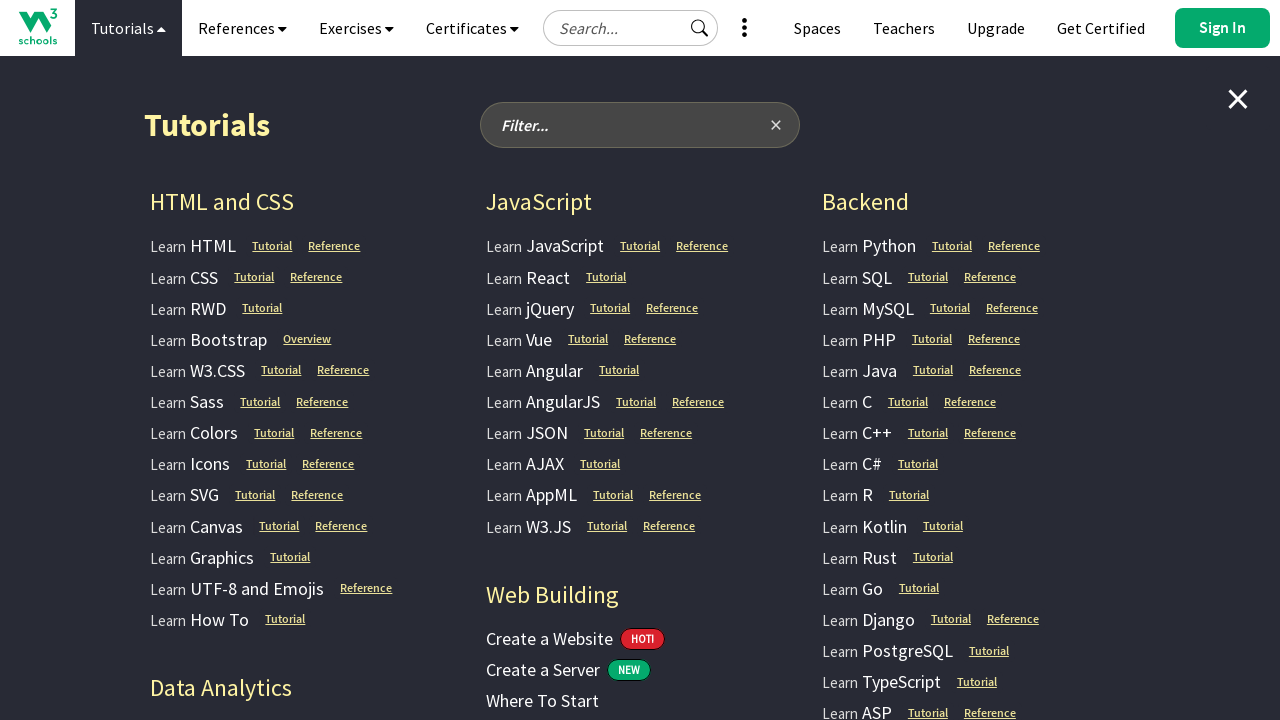